Waits for a paragraph element starting with "What" to appear and verifies its full text content

Starting URL: https://kristinek.github.io/site/examples/sync

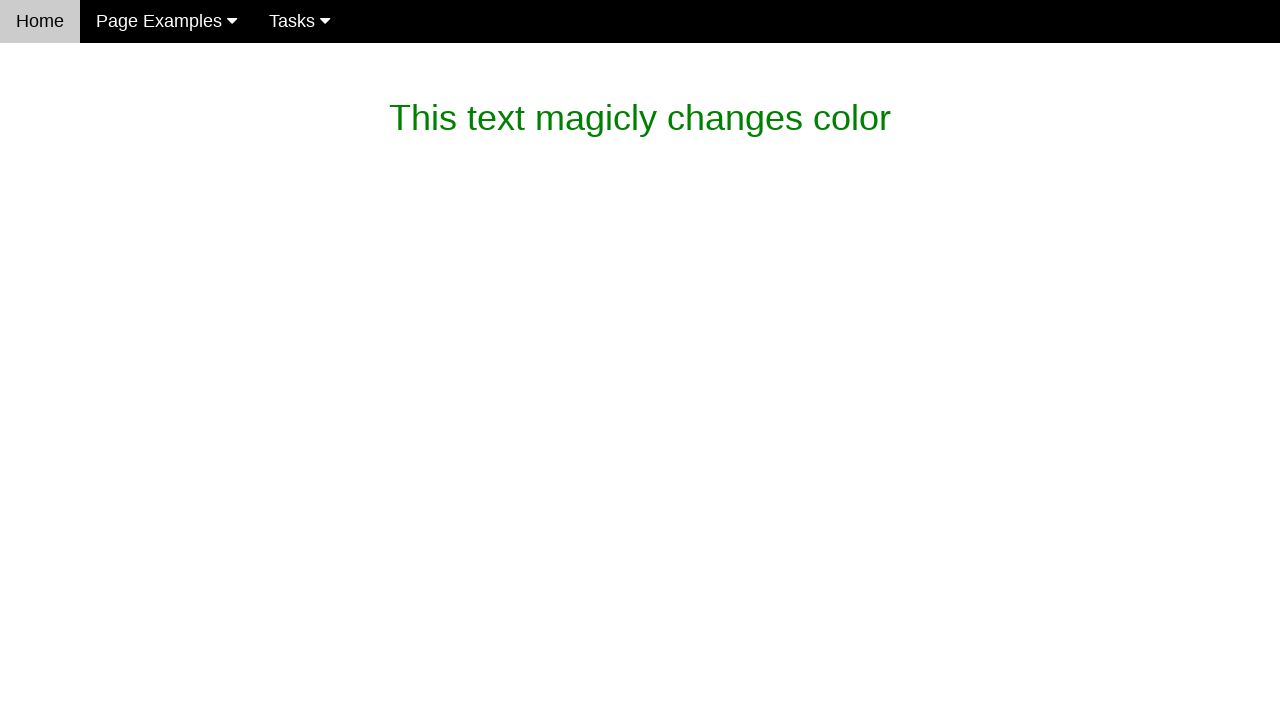

Waited for paragraph element starting with 'What' to appear (timeout: 15000ms)
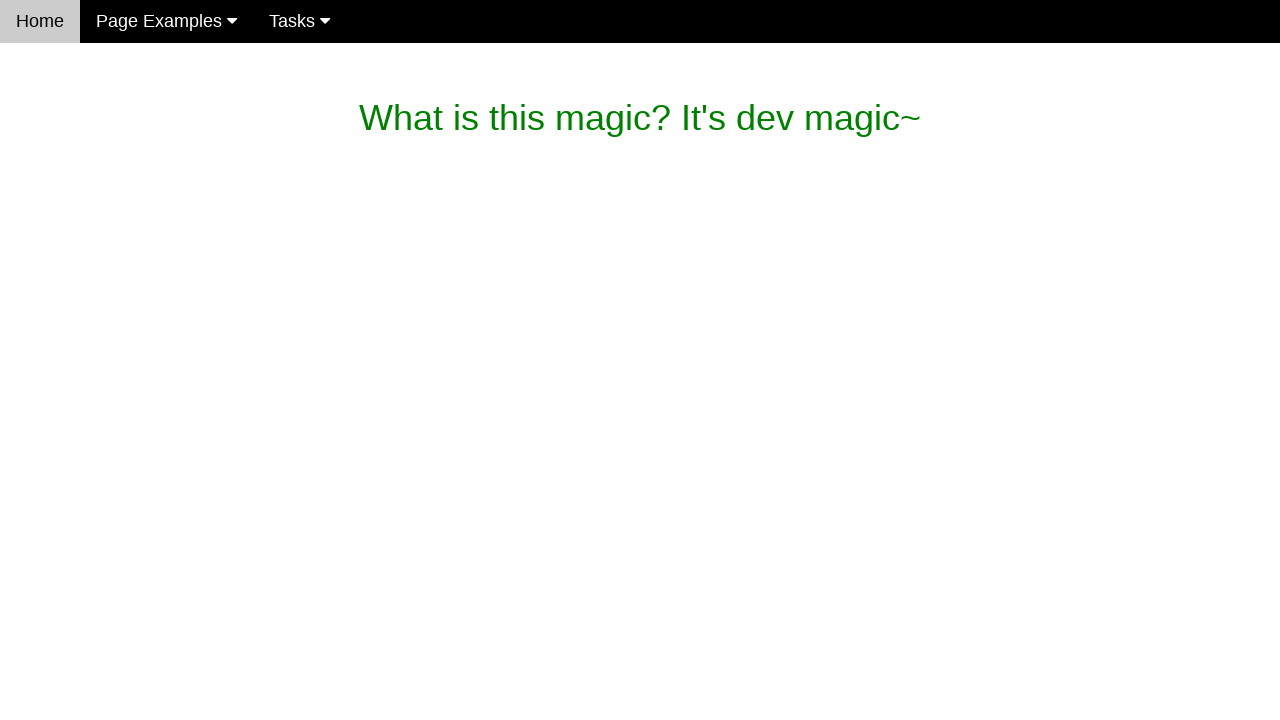

Located paragraph element with 'What' text
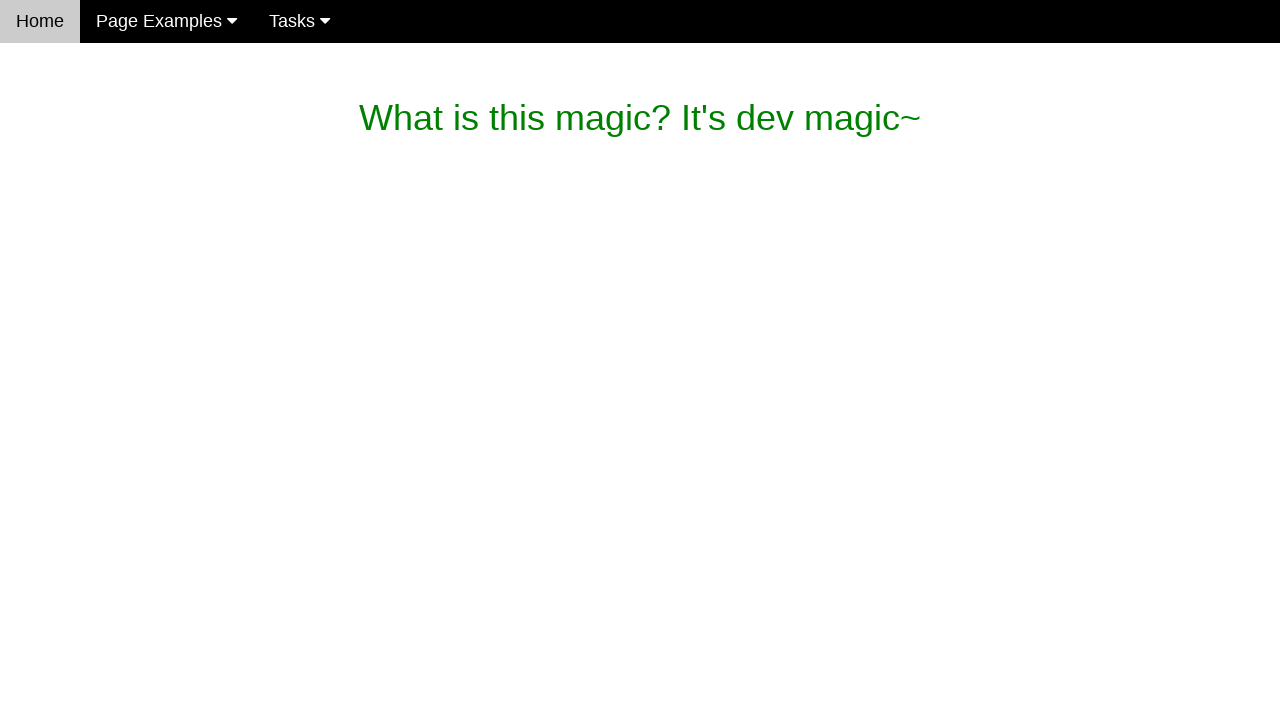

Verified paragraph text content matches expected: 'What is this magic? It's dev magic~'
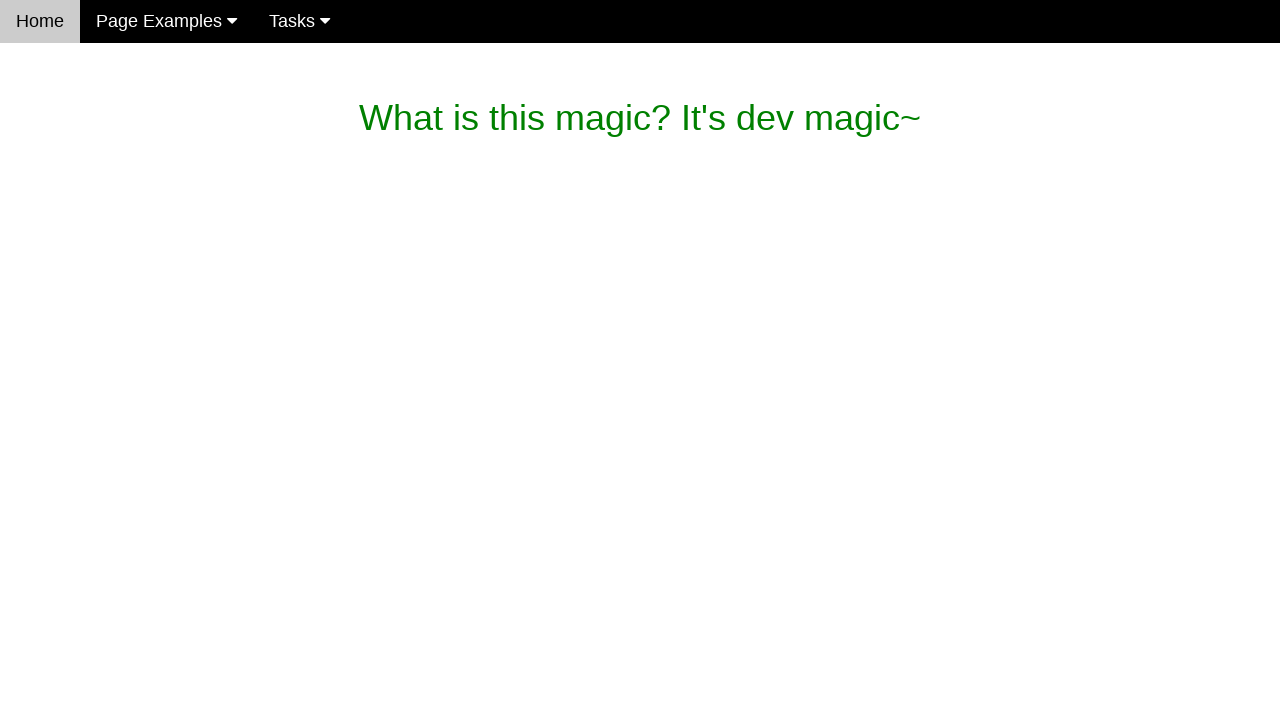

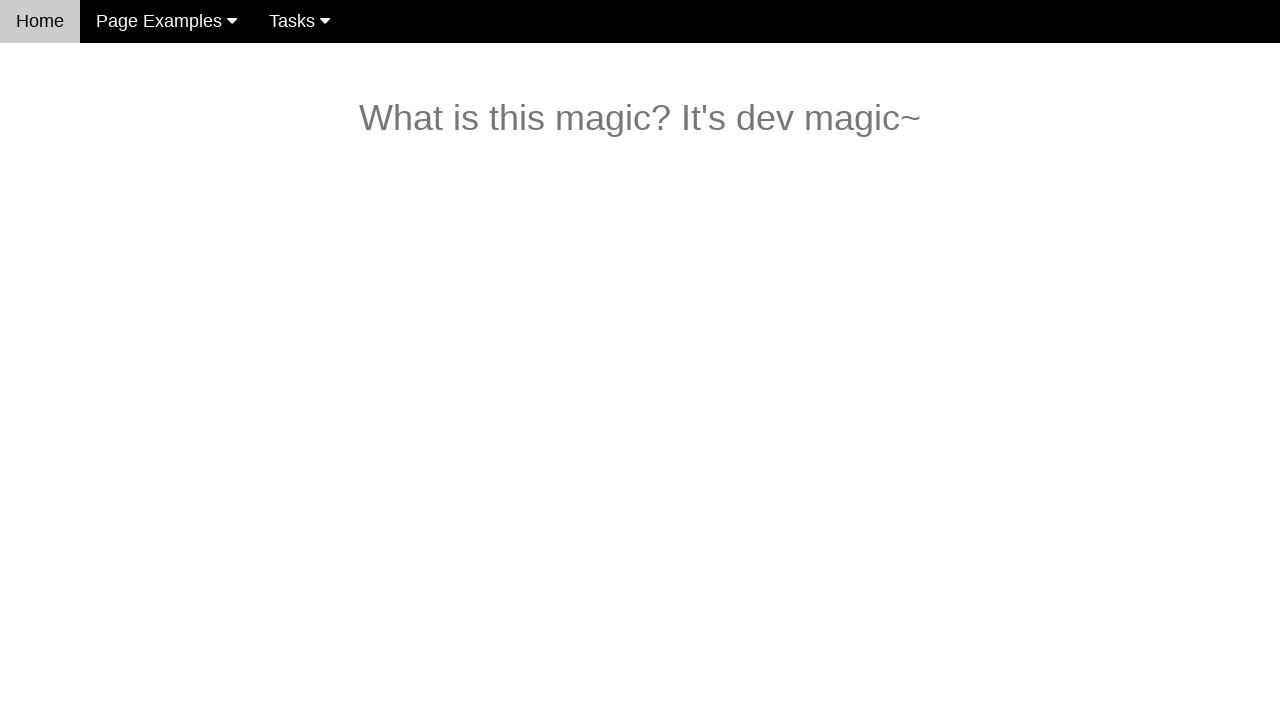